Tests the Add/Remove Elements functionality by clicking the Add button three times, verifying three delete buttons appear, then clicking delete once and verifying two delete buttons remain.

Starting URL: https://the-internet.herokuapp.com/add_remove_elements/

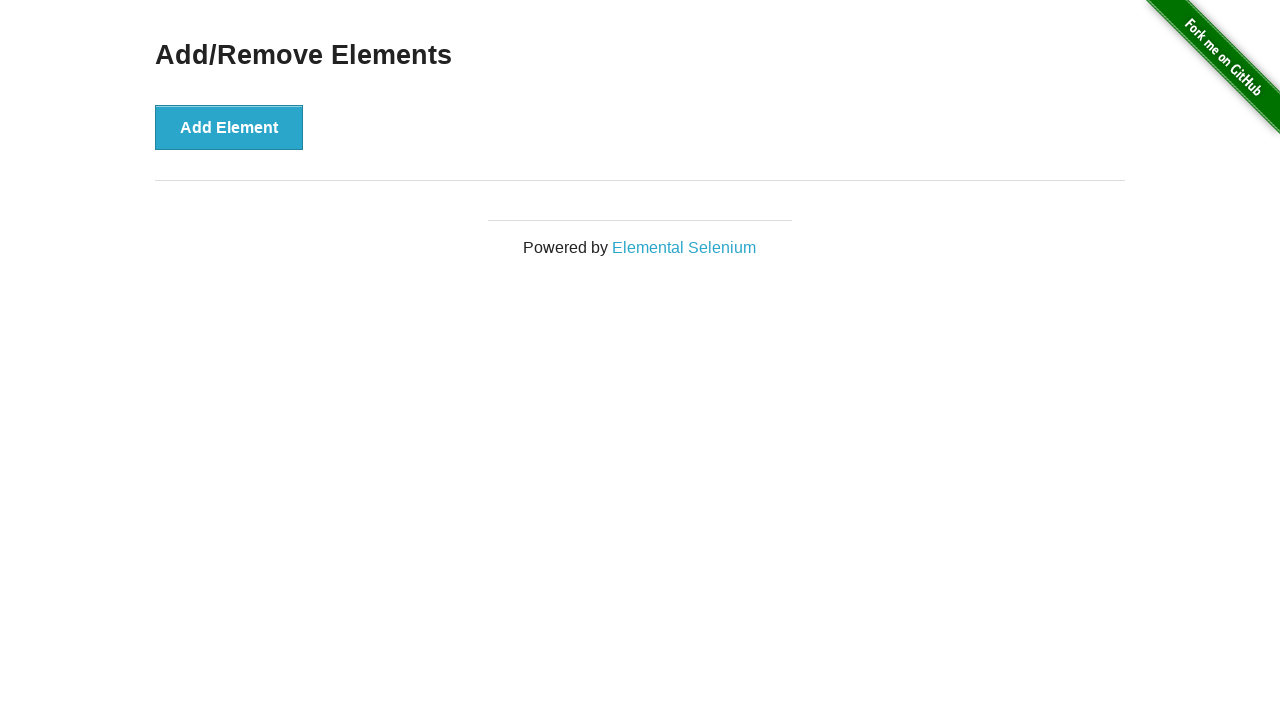

Clicked Add Element button (1st click) at (229, 127) on button[onclick='addElement()']
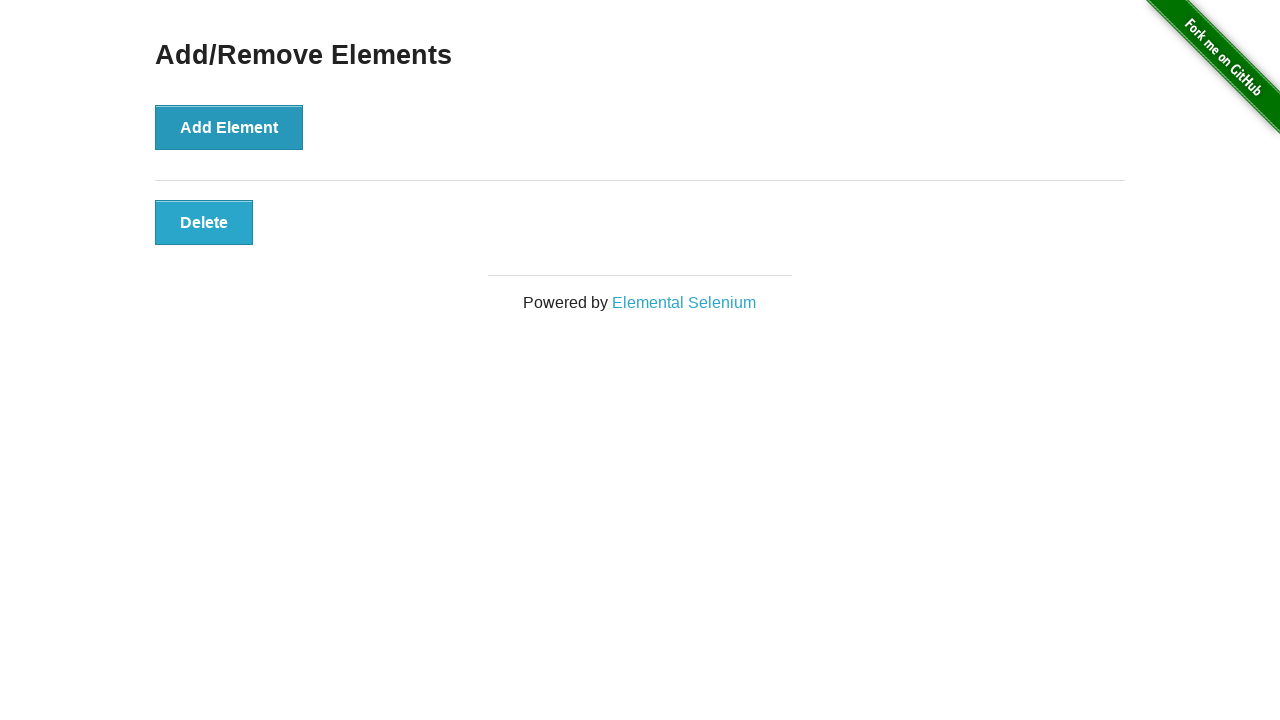

Clicked Add Element button (2nd click) at (229, 127) on button[onclick='addElement()']
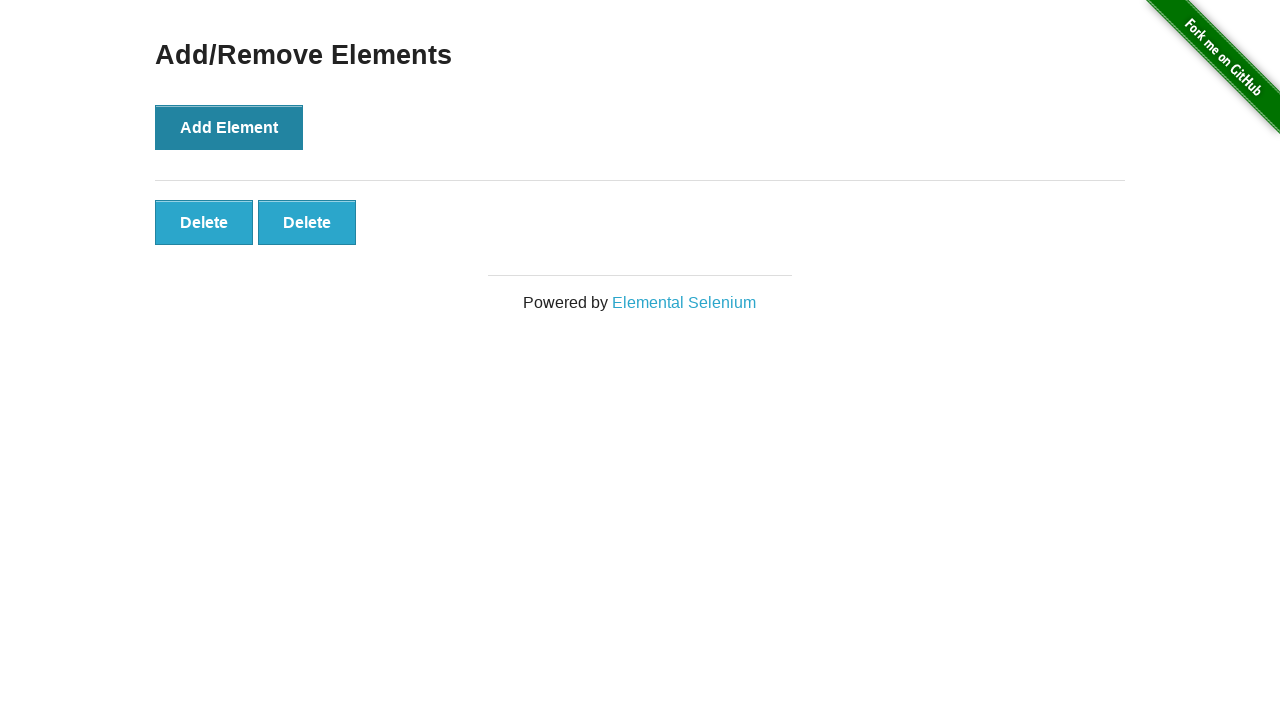

Clicked Add Element button (3rd click) at (229, 127) on button[onclick='addElement()']
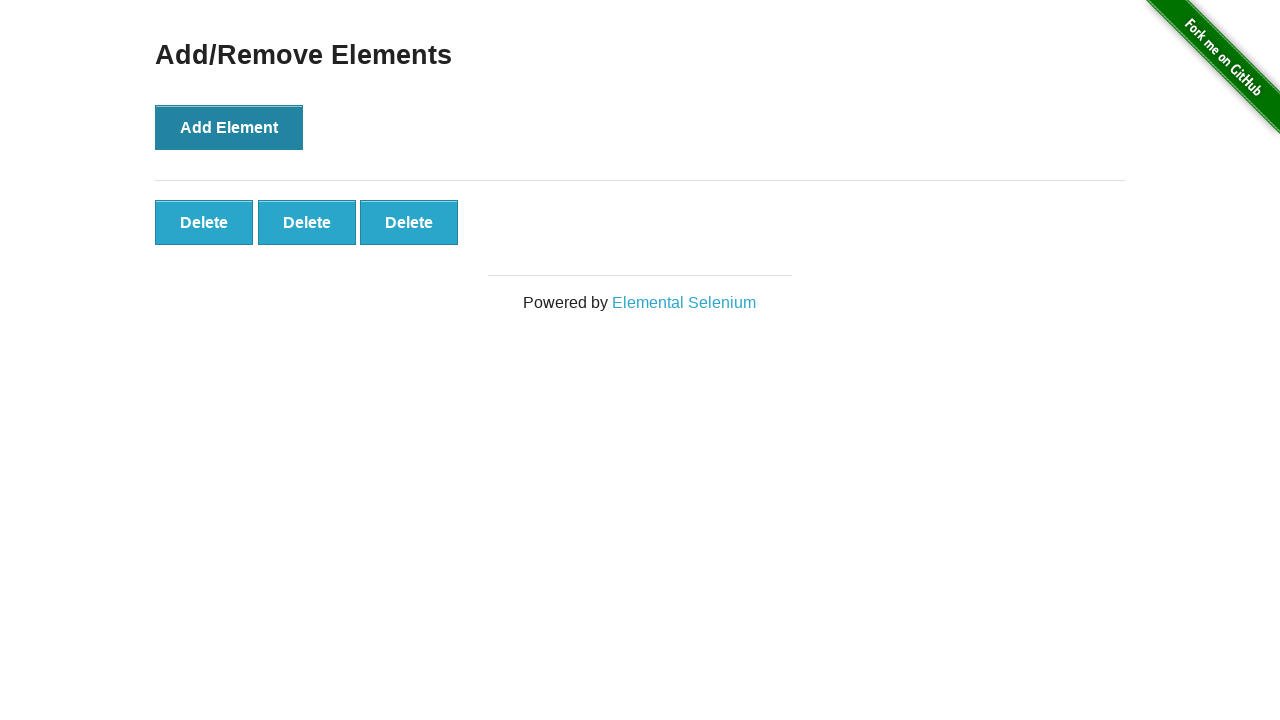

Located delete buttons after adding 3 elements
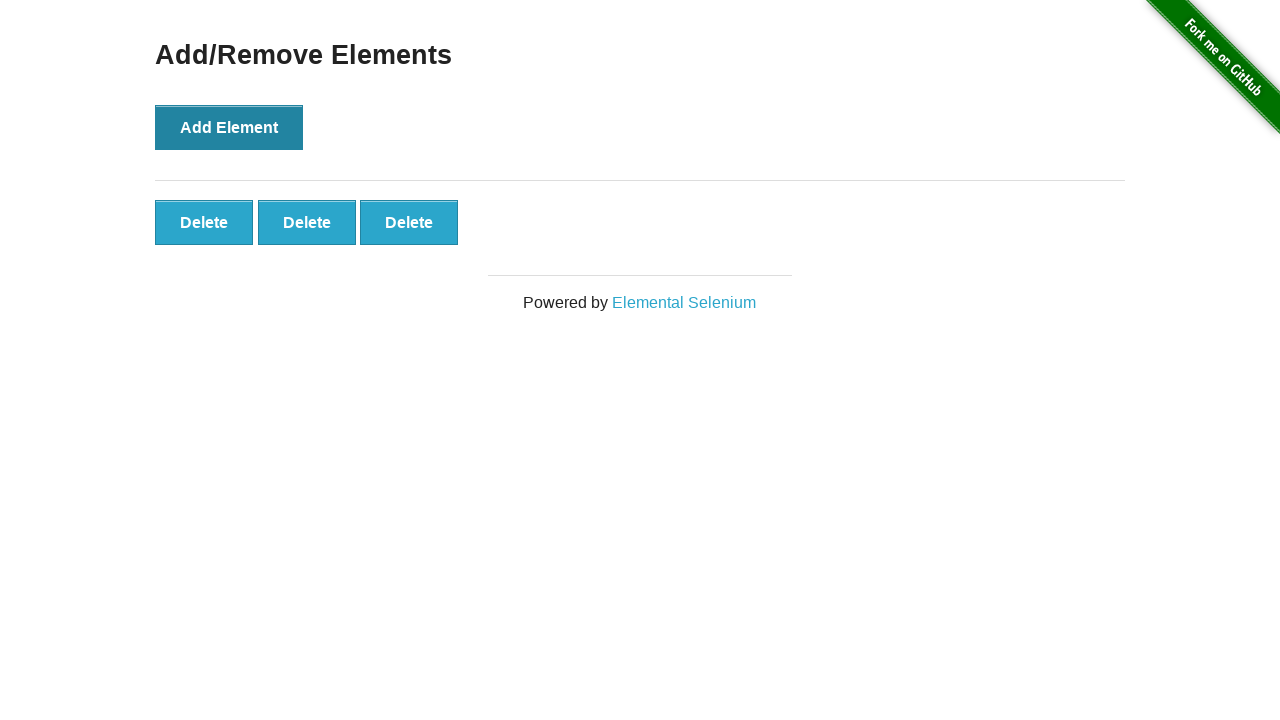

Verified 3 delete buttons are present
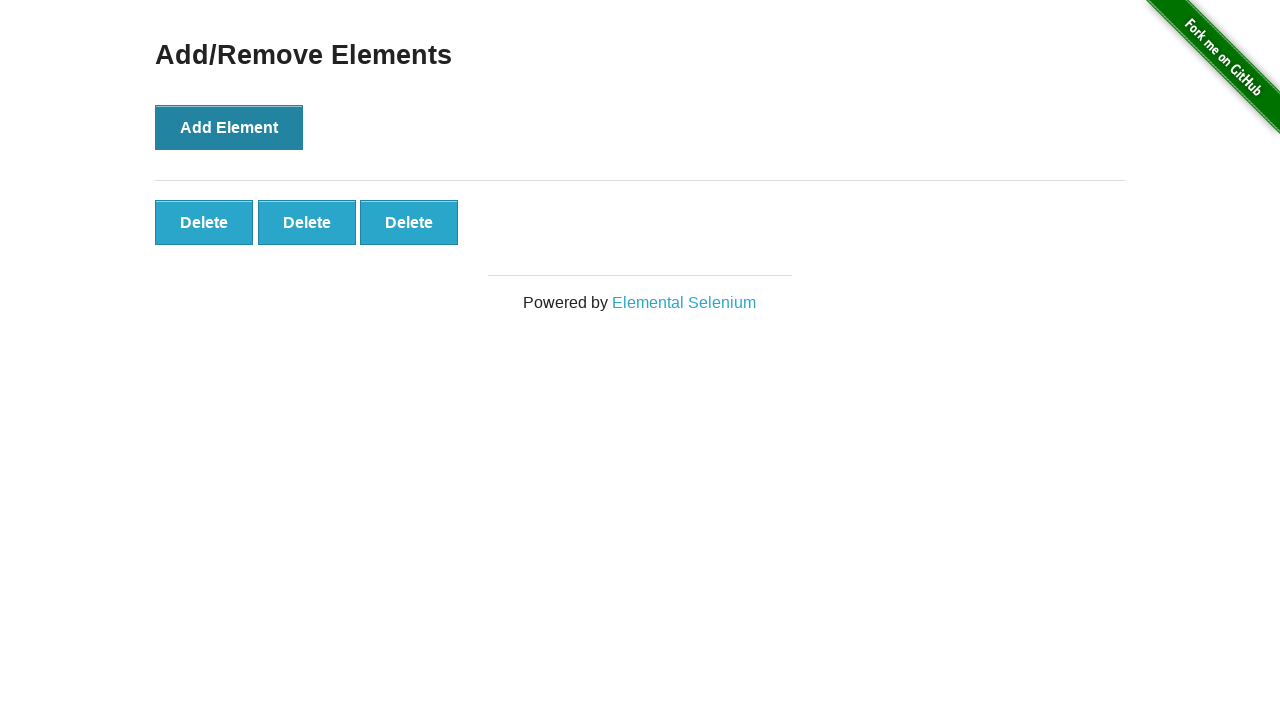

Clicked first delete button to remove one element at (204, 222) on button[onclick='deleteElement()']
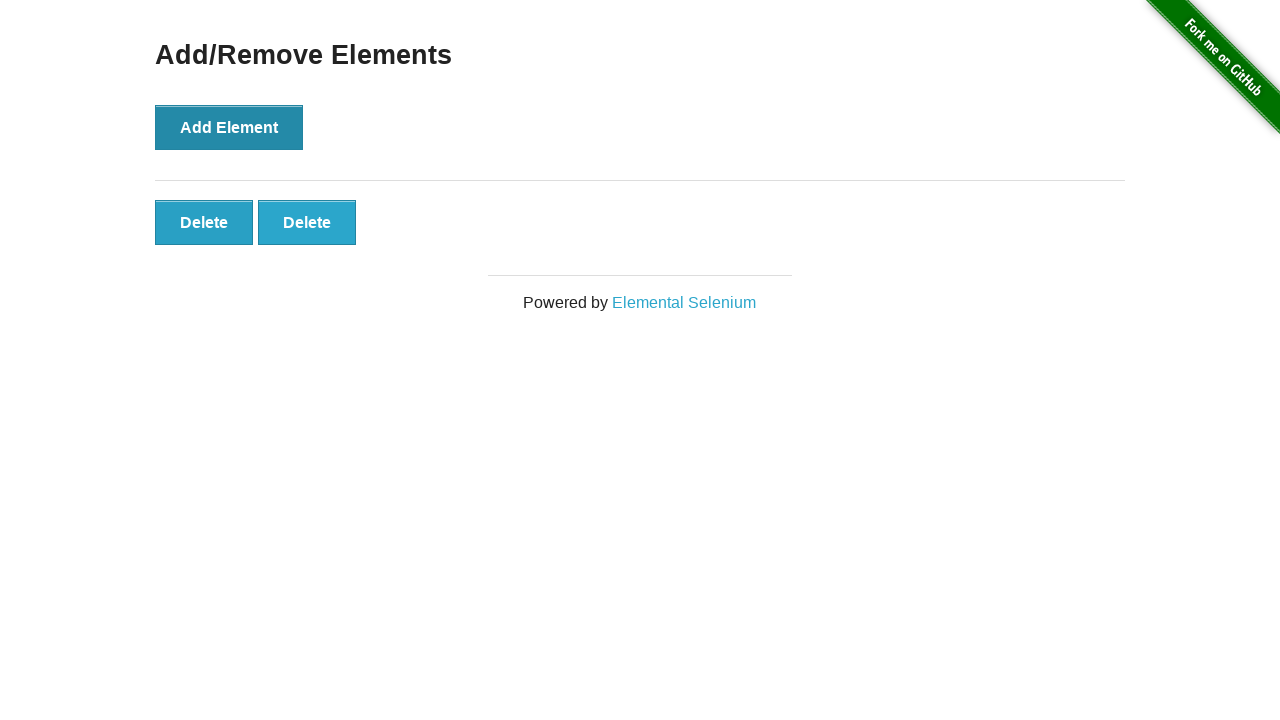

Located delete buttons after deletion
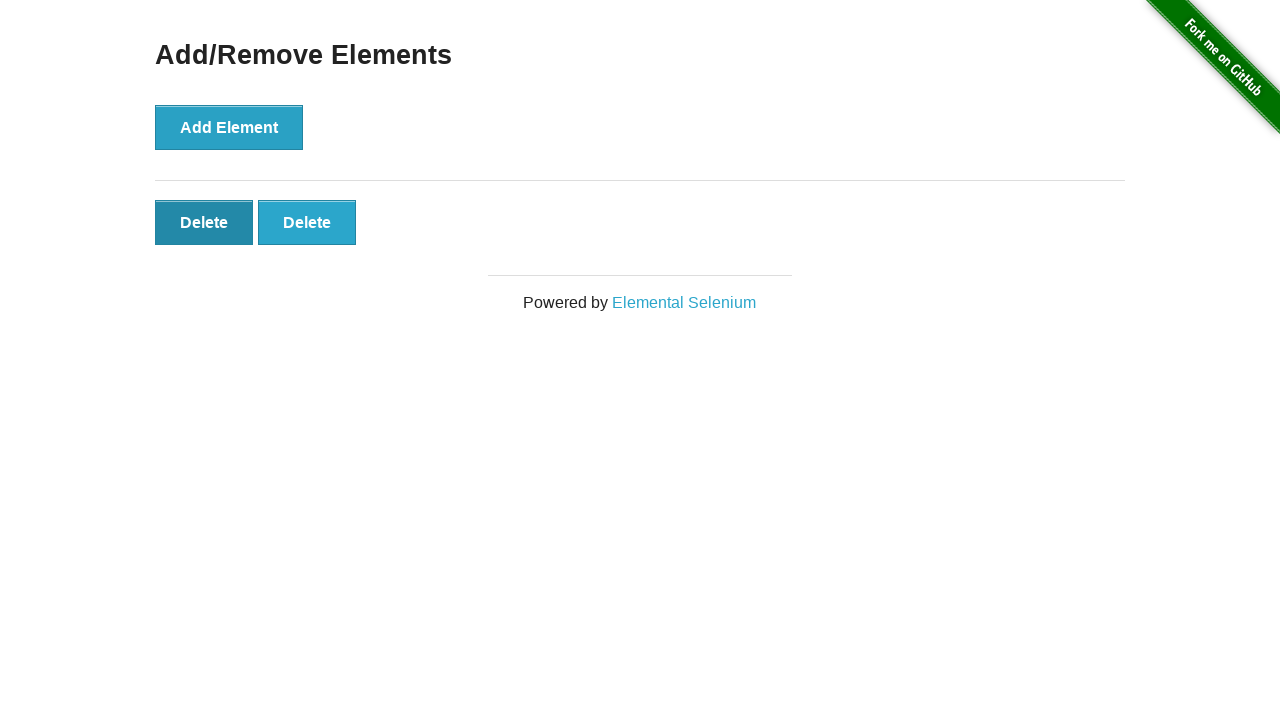

Verified 2 delete buttons remain
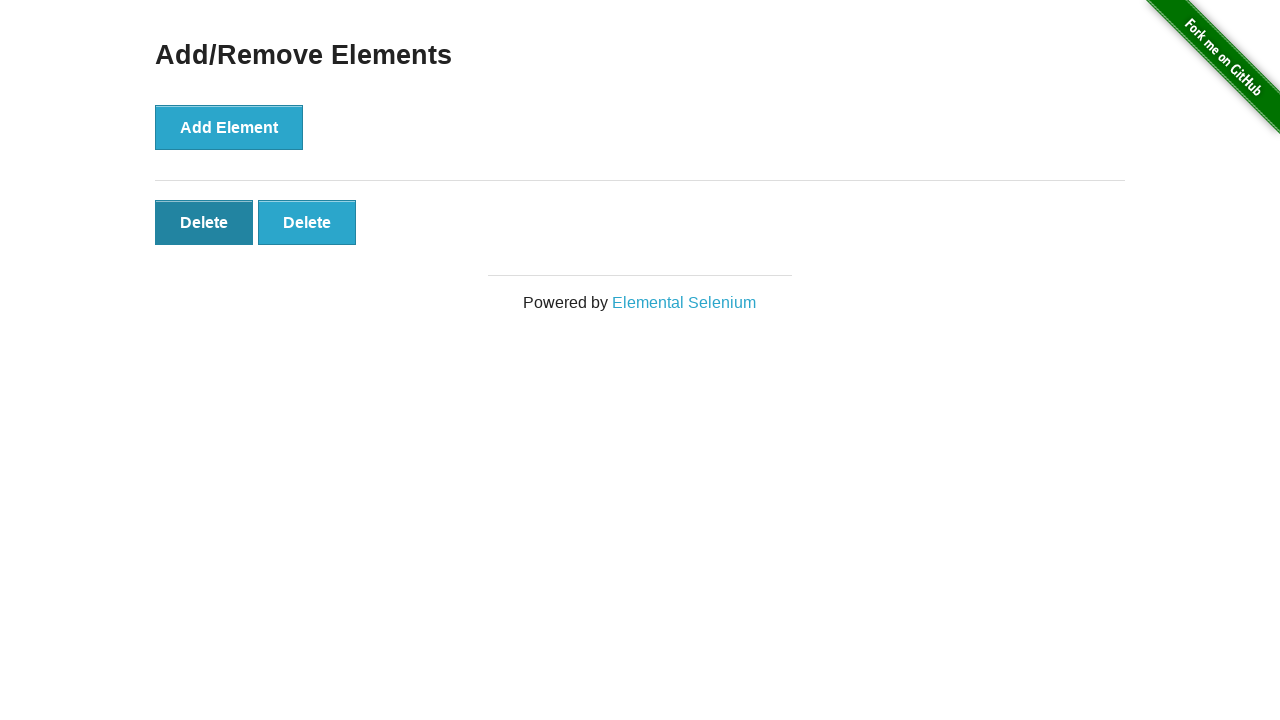

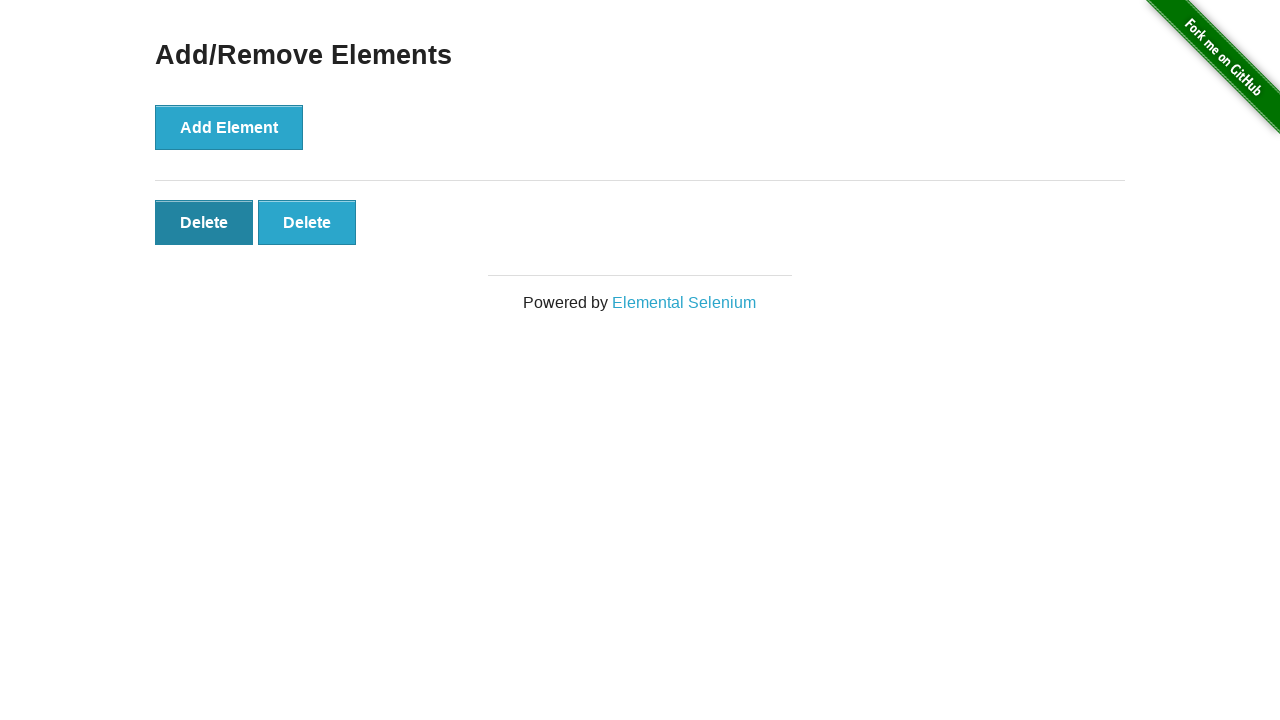